Navigates to OrangeHRM demo site and verifies that the company logo is displayed on the login page

Starting URL: https://opensource-demo.orangehrmlive.com/web/index.php/auth/login

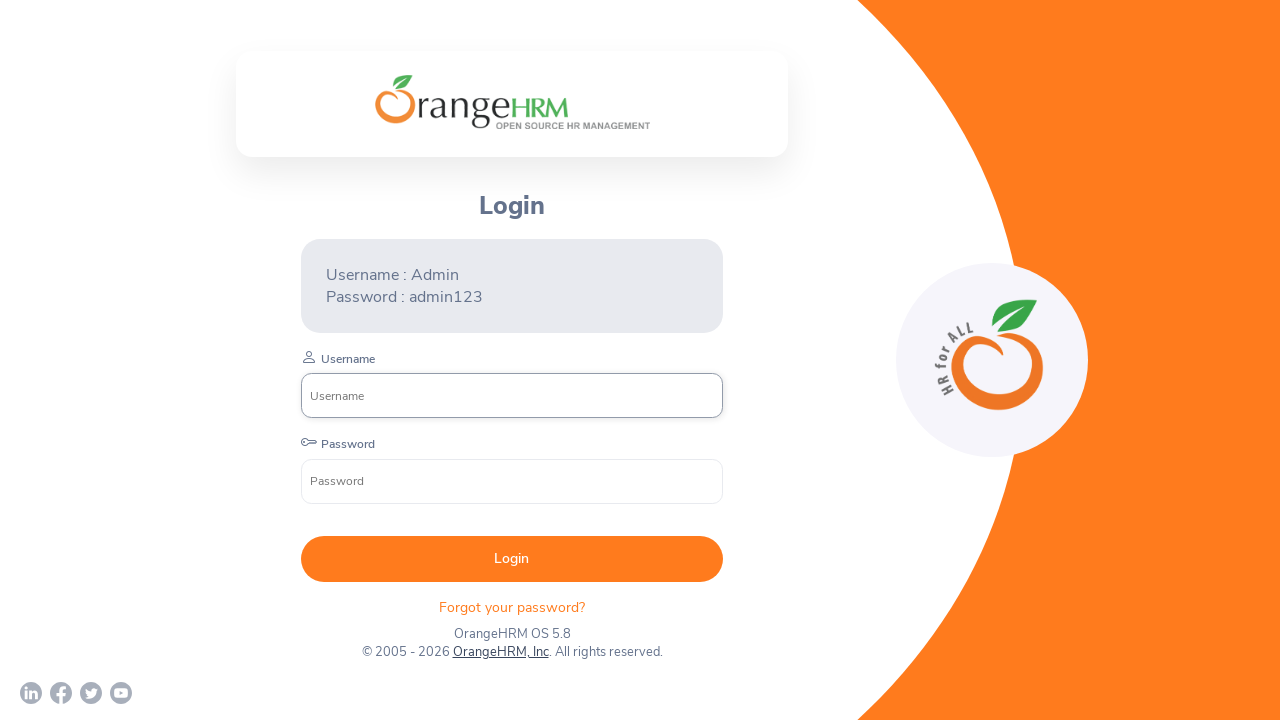

Navigated to OrangeHRM login page
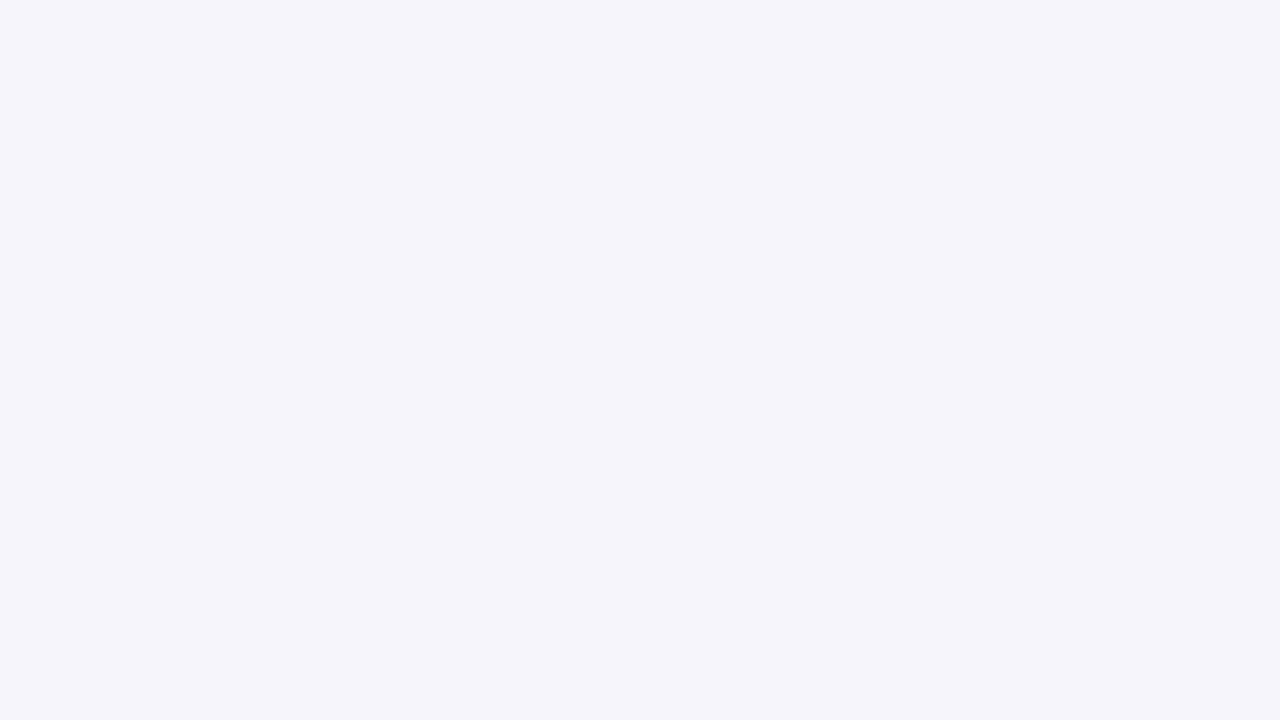

Located company logo element
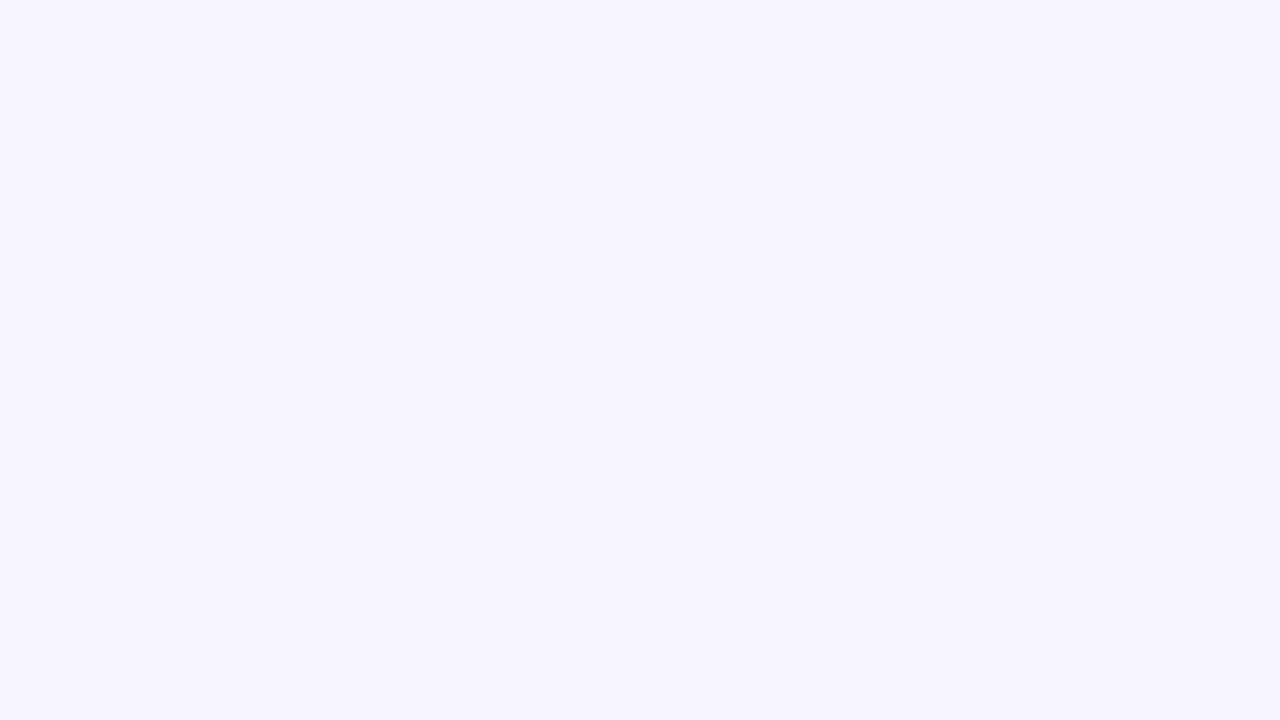

Verified company logo is visible on login page
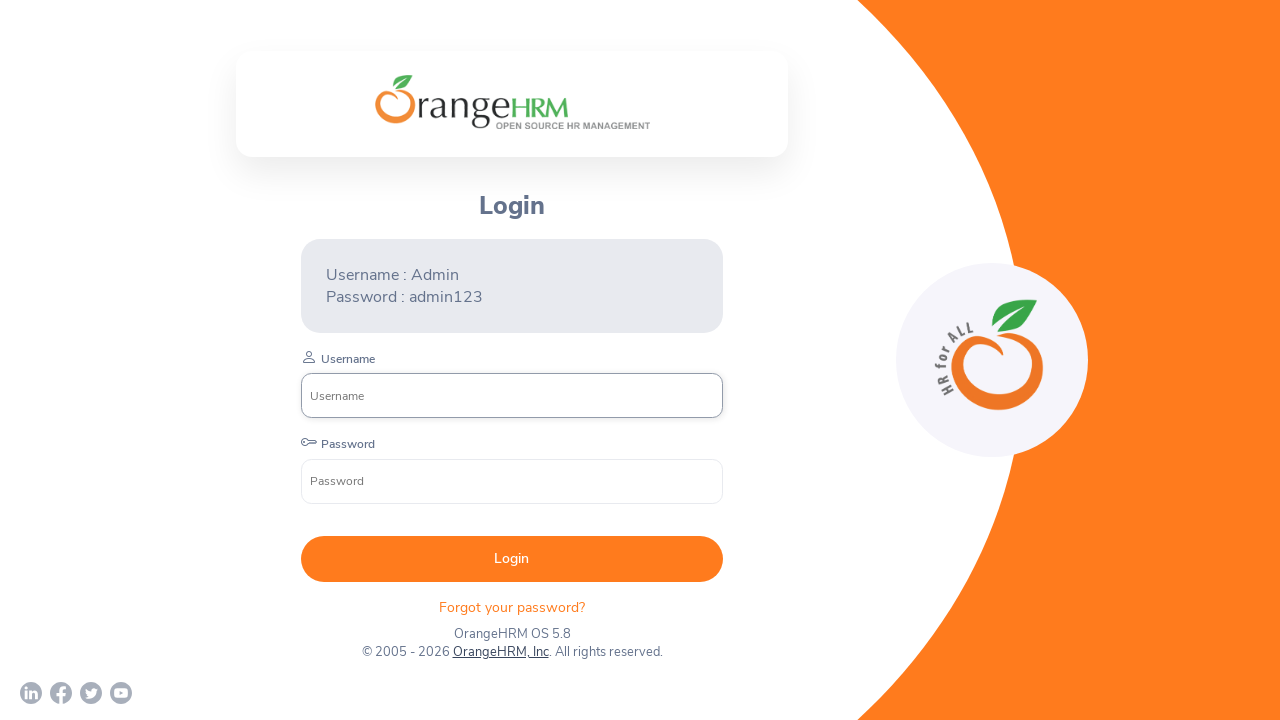

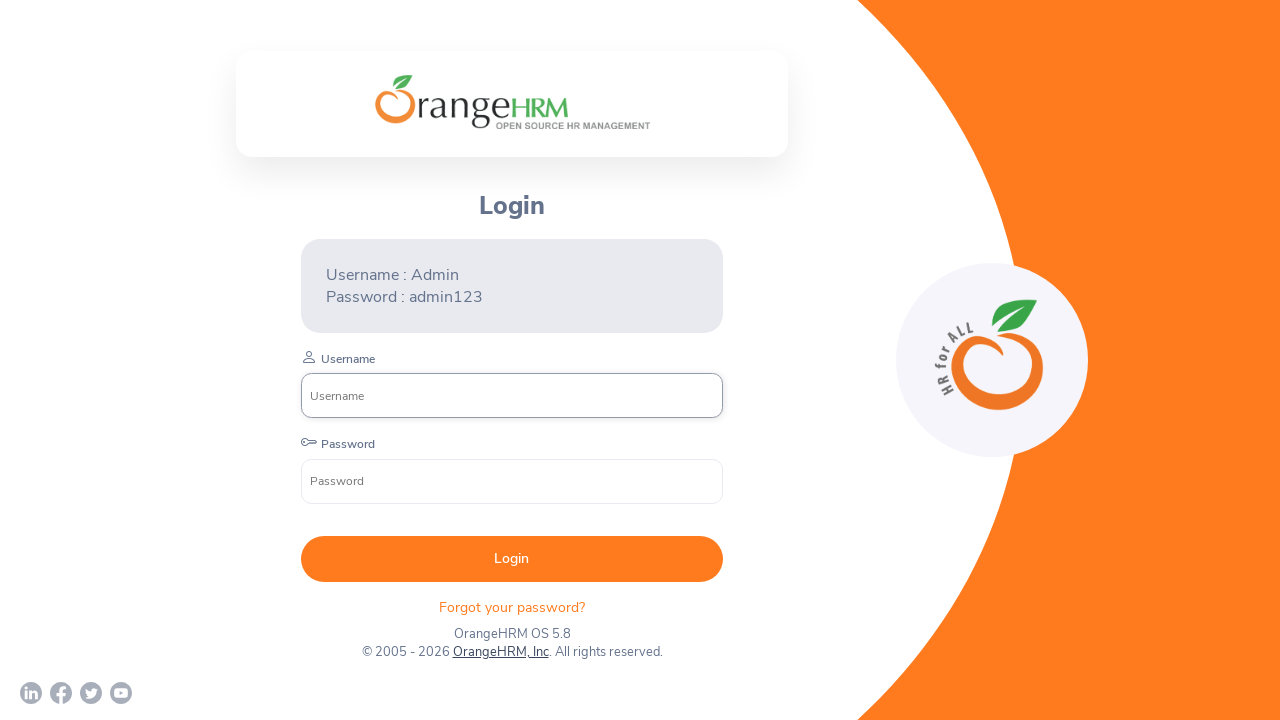